Verifies the page title is "DEPI Todos" and checks that the main heading displays "DEPI-2 TODOS" on the todo application homepage

Starting URL: https://todo-testing.tarqim.info

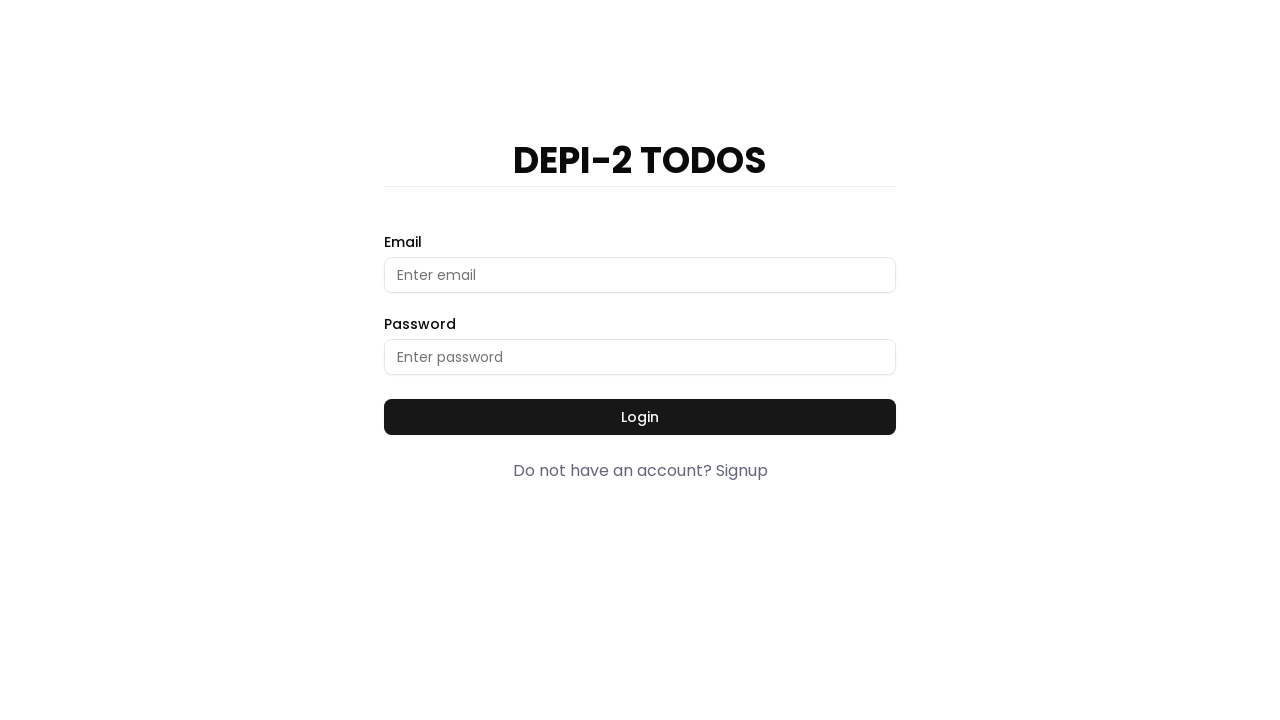

Navigated to todo application homepage at https://todo-testing.tarqim.info
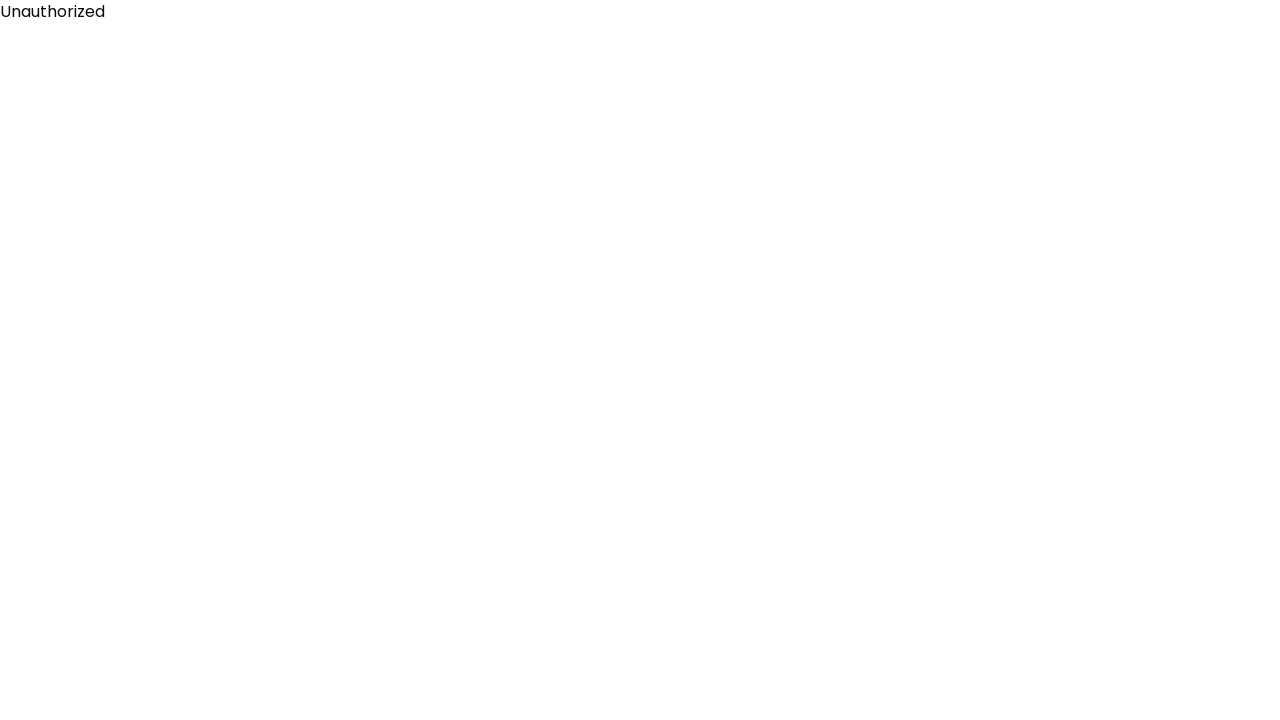

Verified page title is 'DEPI Todos'
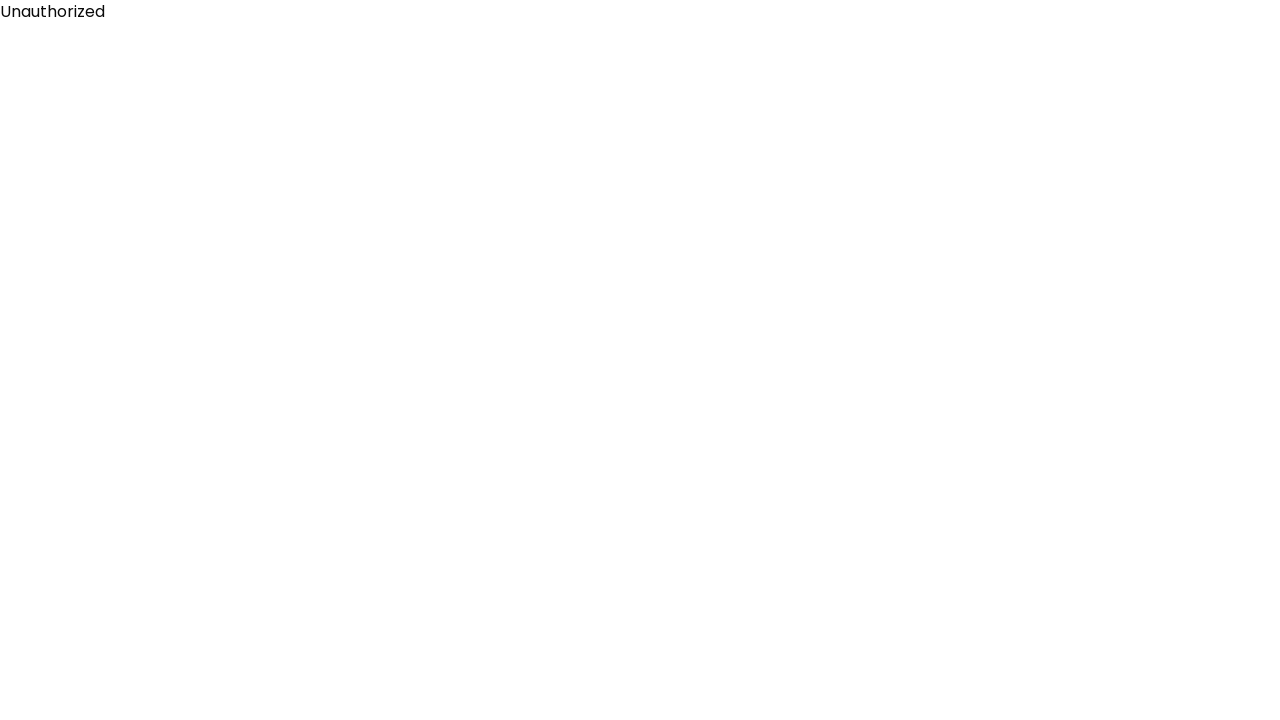

Main heading 'DEPI-2 TODOS' element loaded and is visible
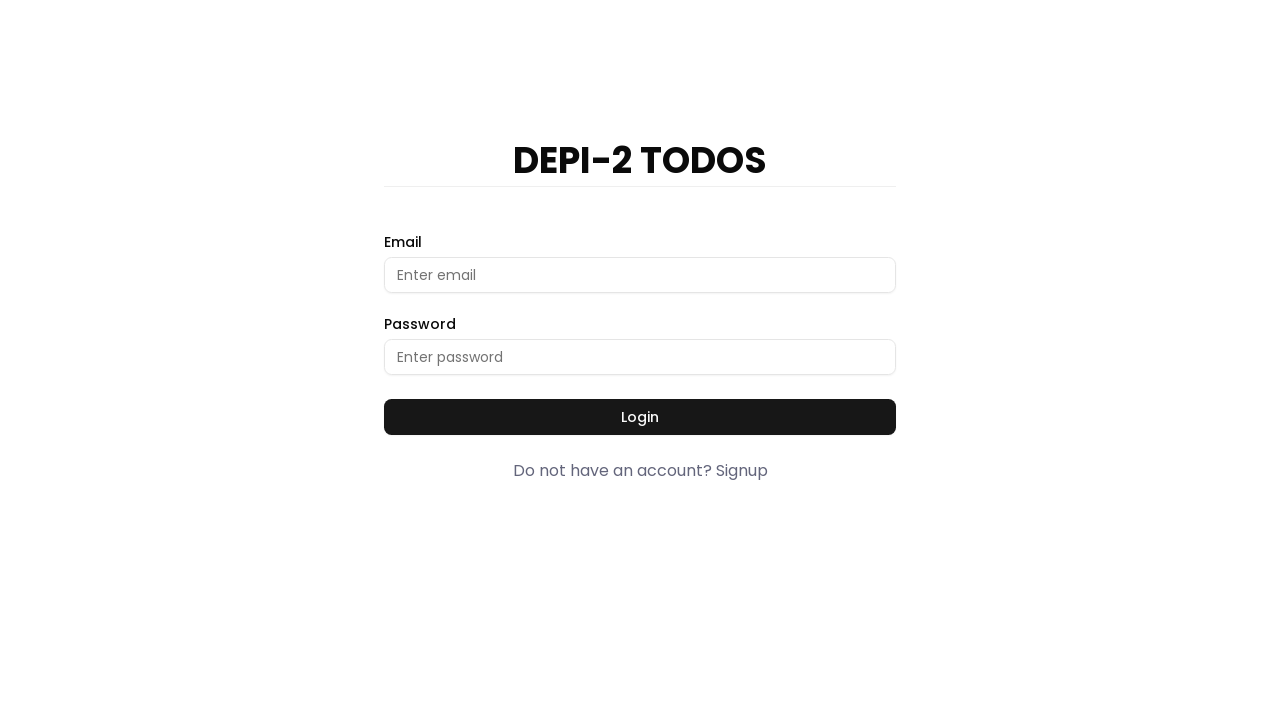

Verified main heading displays 'DEPI-2 TODOS'
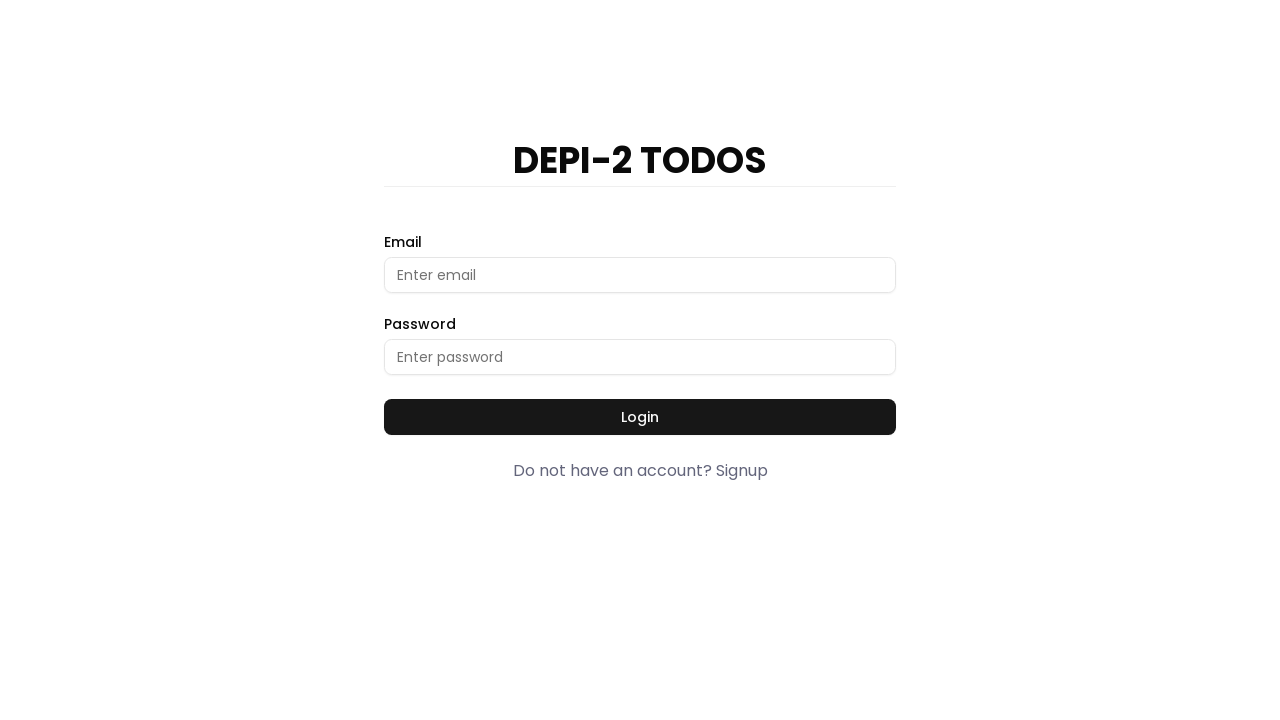

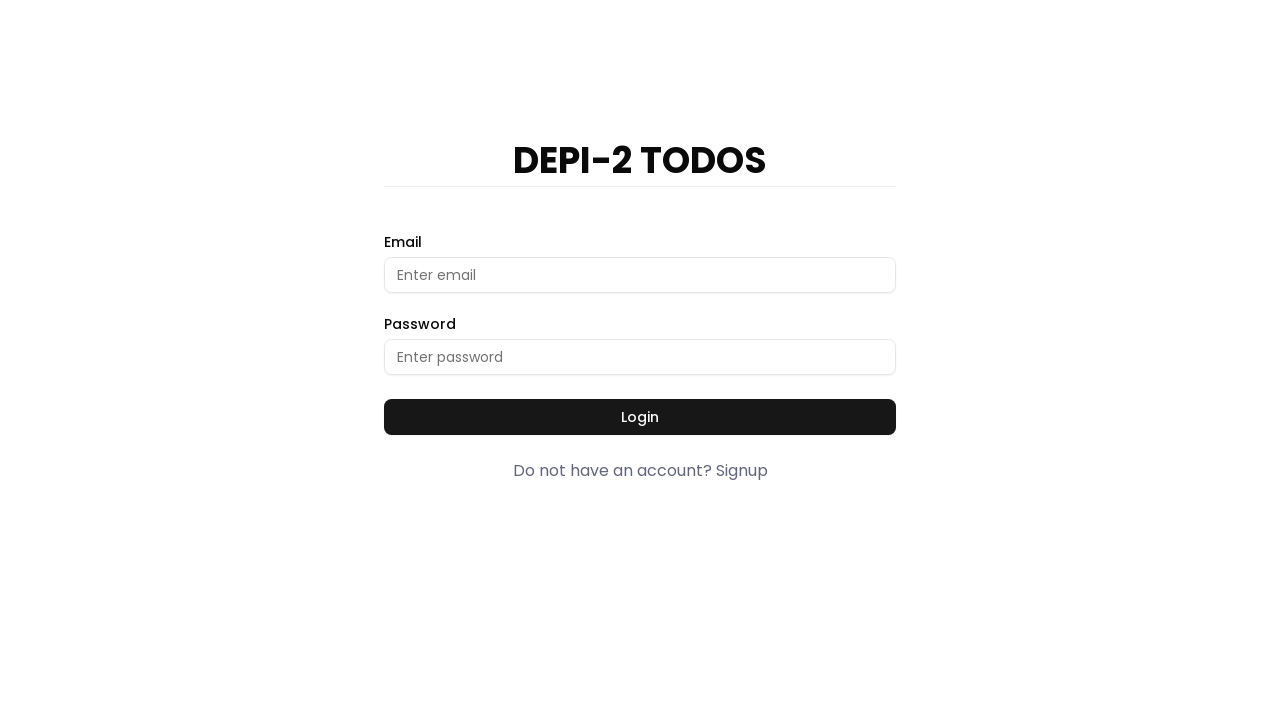